Tests browser window manipulation methods by navigating to websites and adjusting window size, position, and display modes

Starting URL: https://techproeducation.com

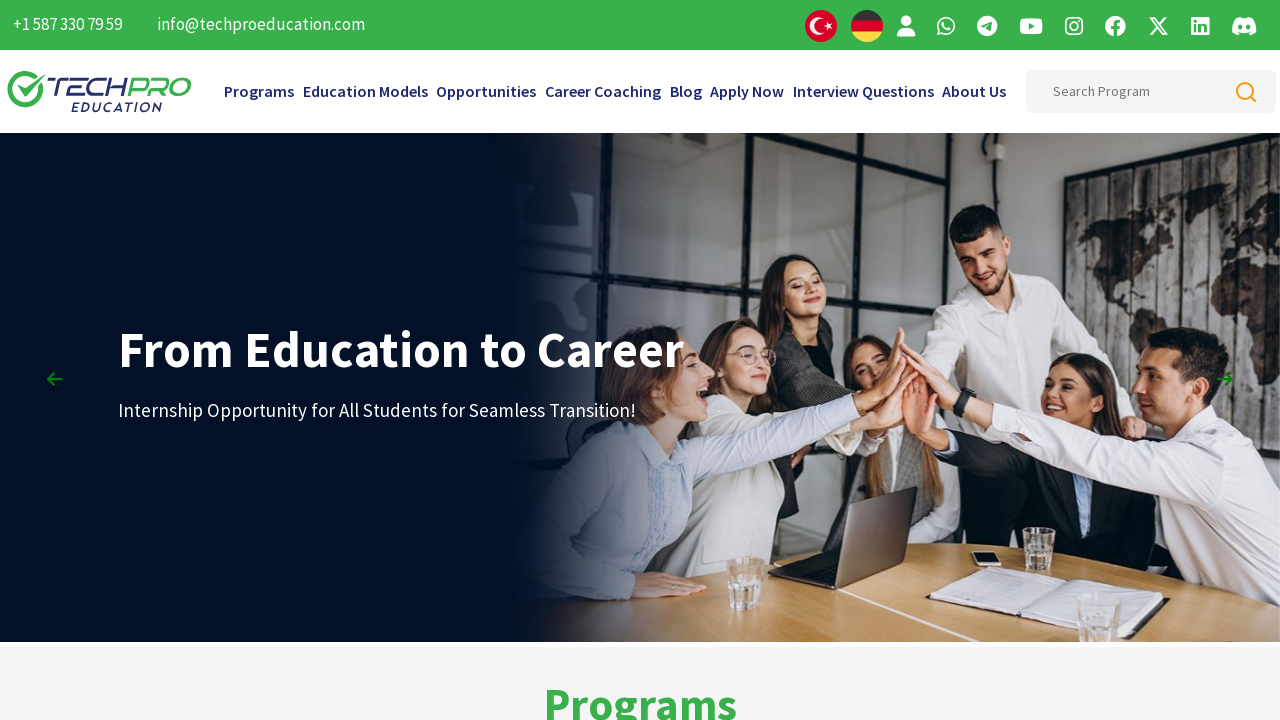

Navigated to https://ozgerler.com.tr
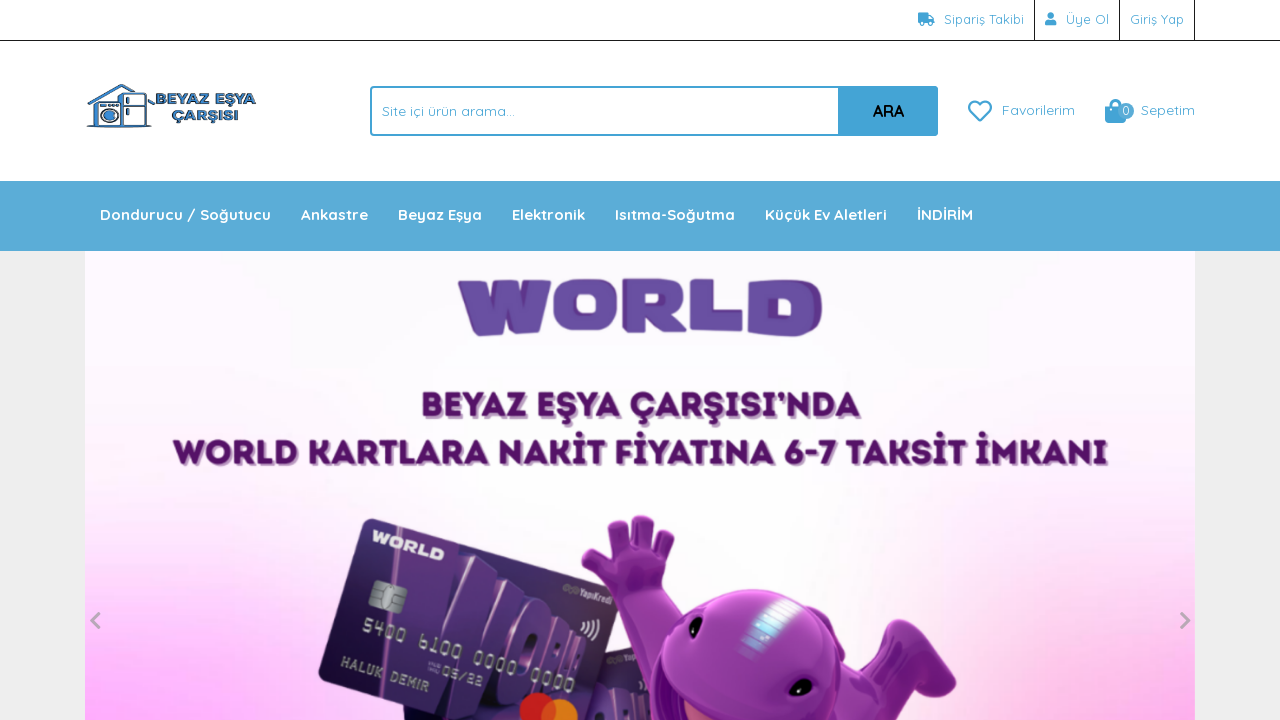

Set window position to (50, 50)
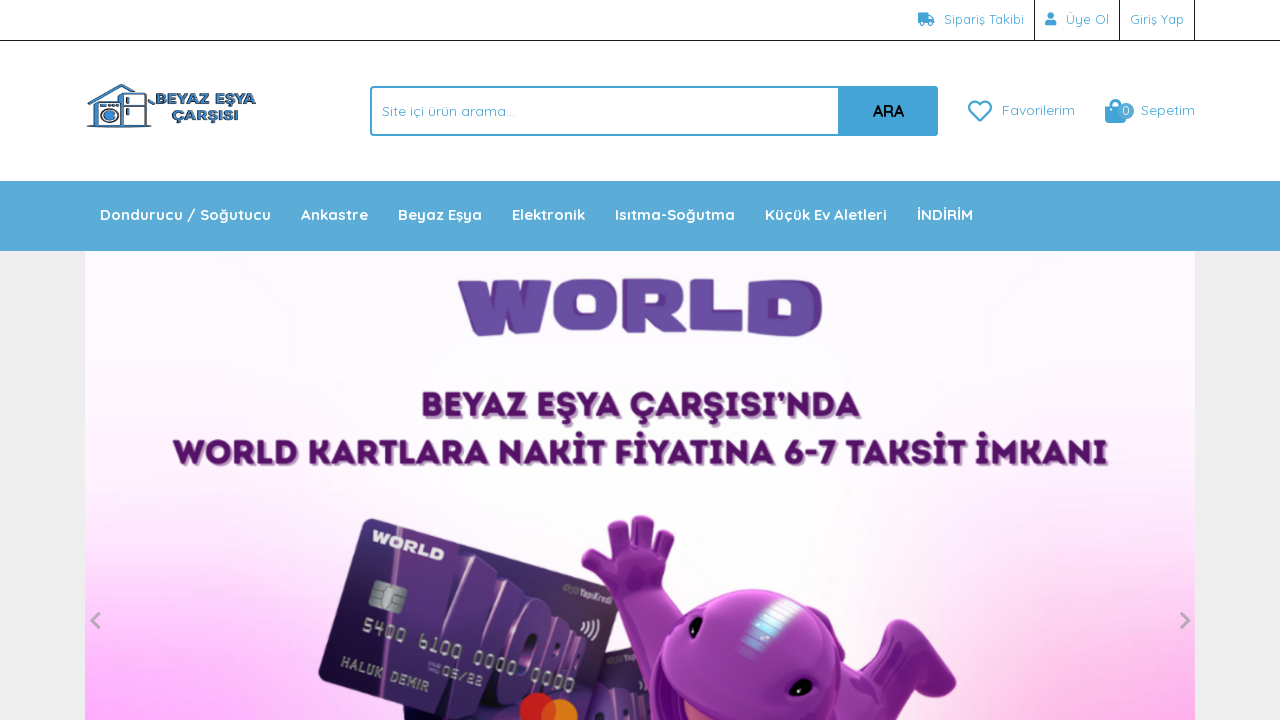

Set viewport size to 600x600 pixels
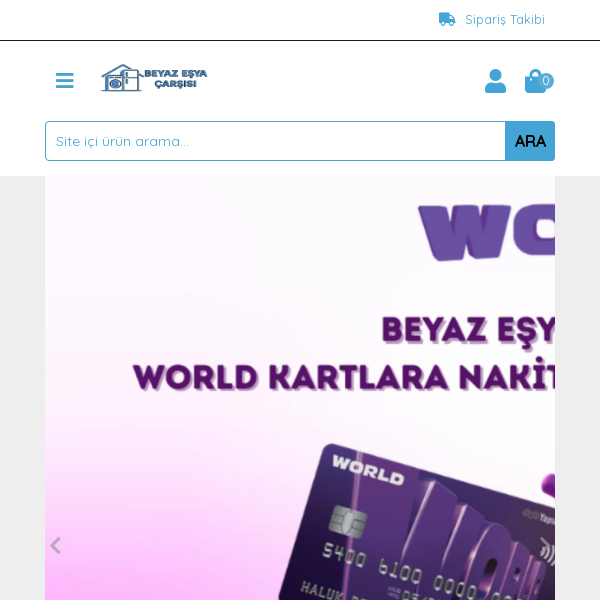

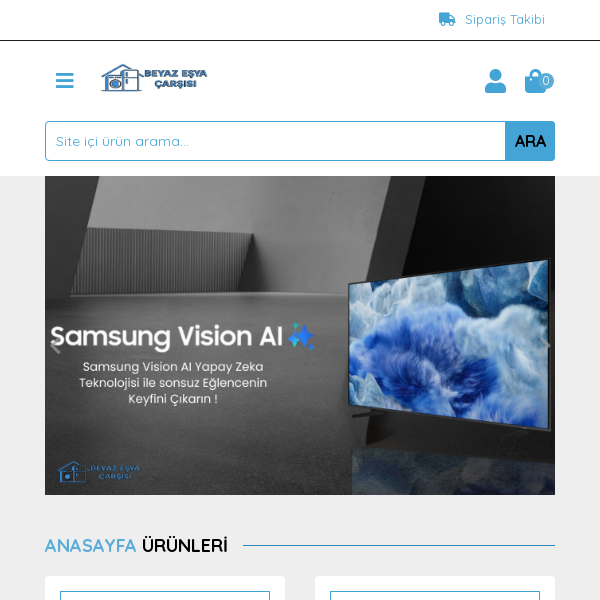